Tests mouse hover and right-click actions on tooltip elements on the DemoQA website

Starting URL: https://demoqa.com/tool-tips

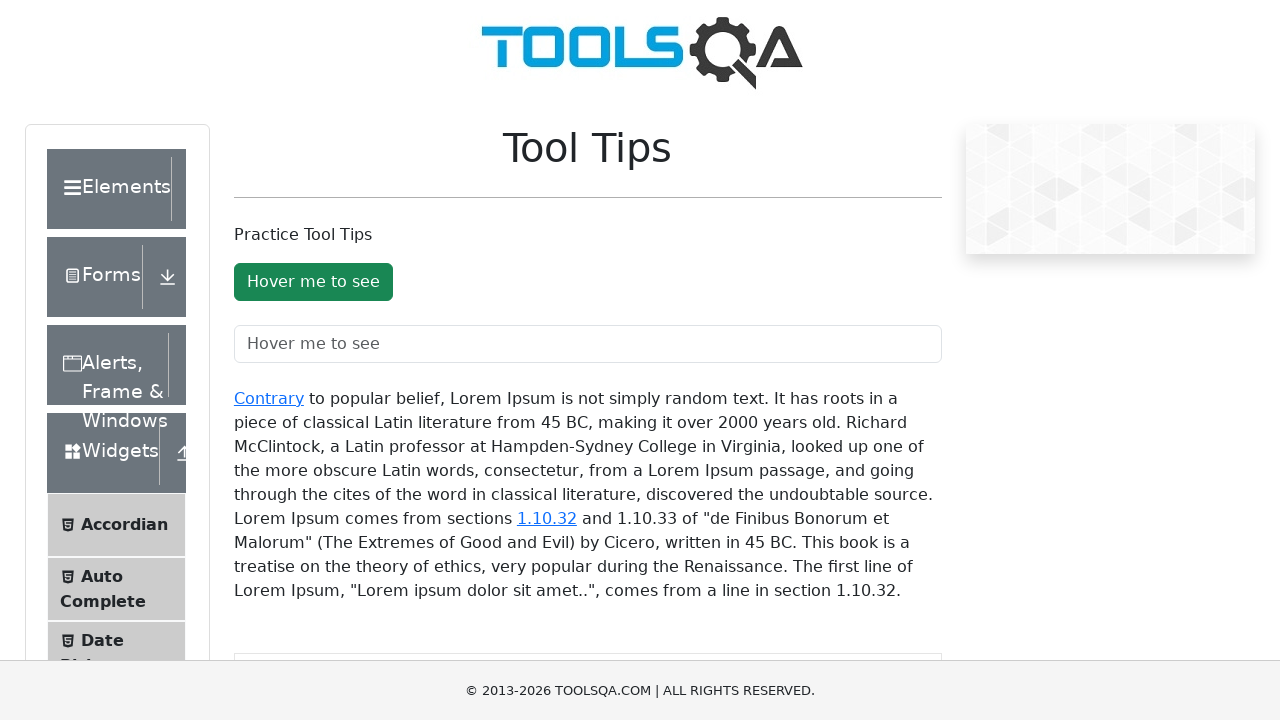

Scrolled tooltip element into view
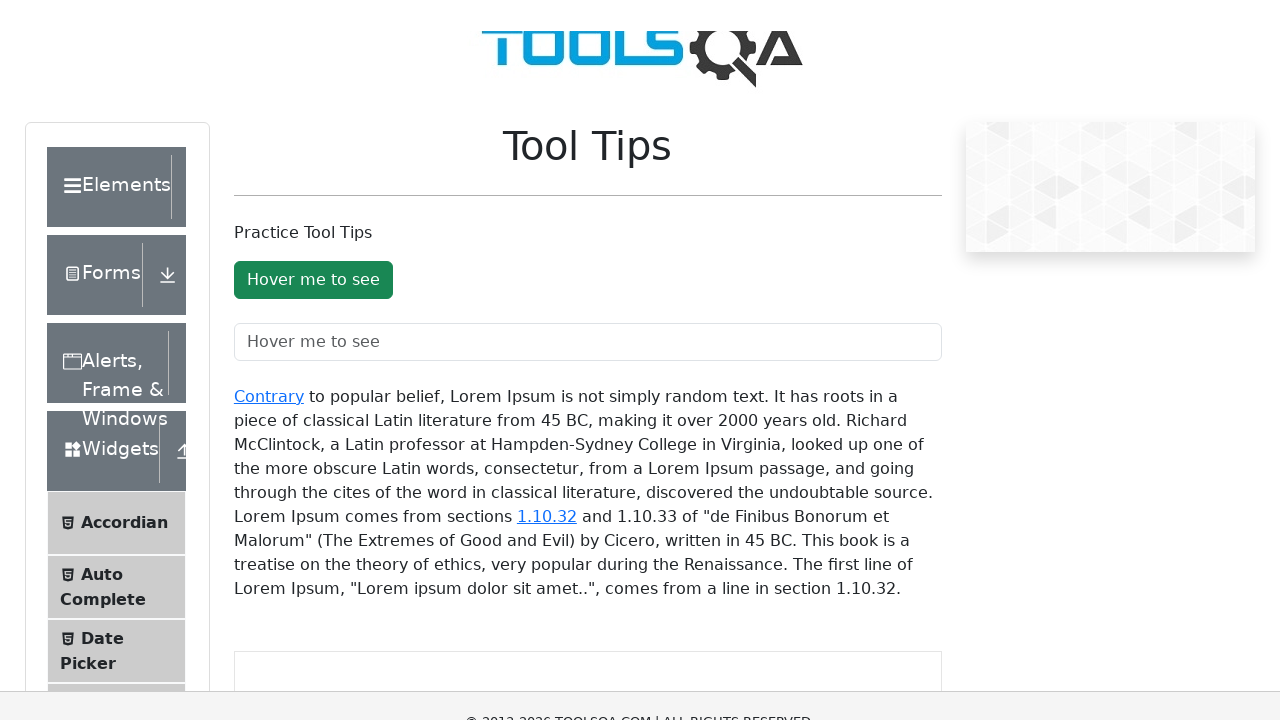

Hovered over tooltip button at (313, 158) on #toolTipButton
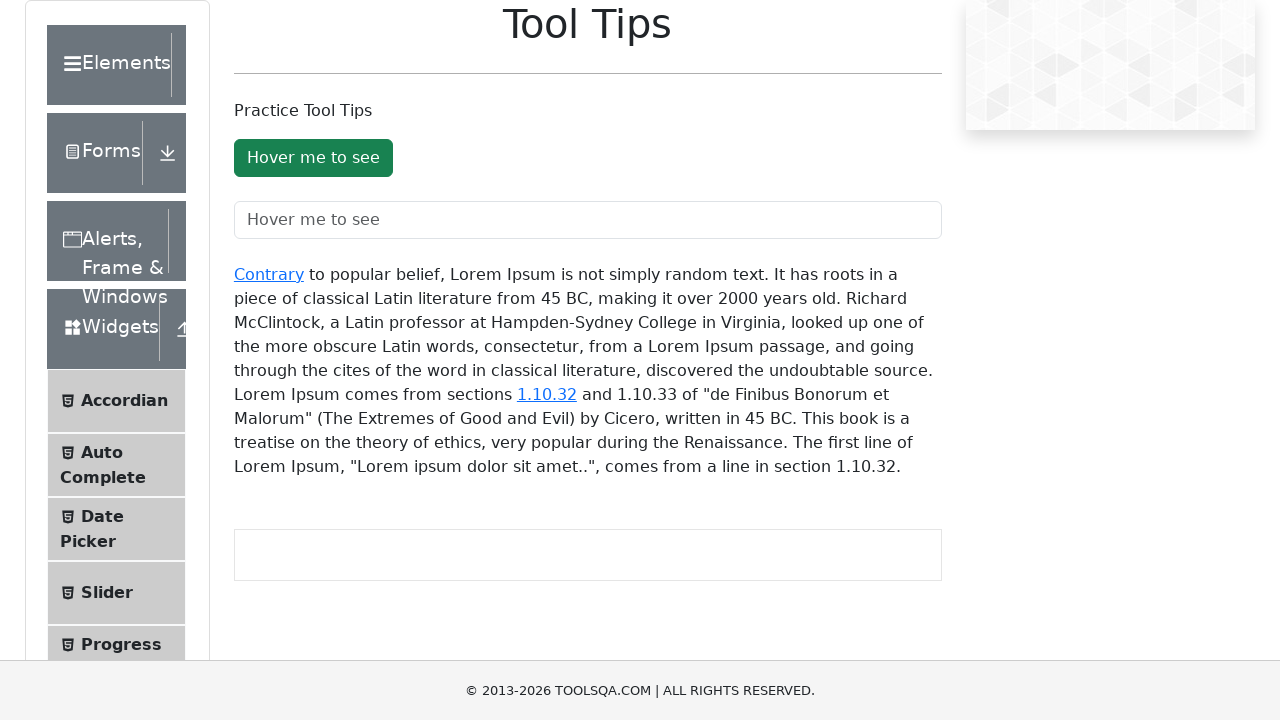

Waited for hover effect to be visible
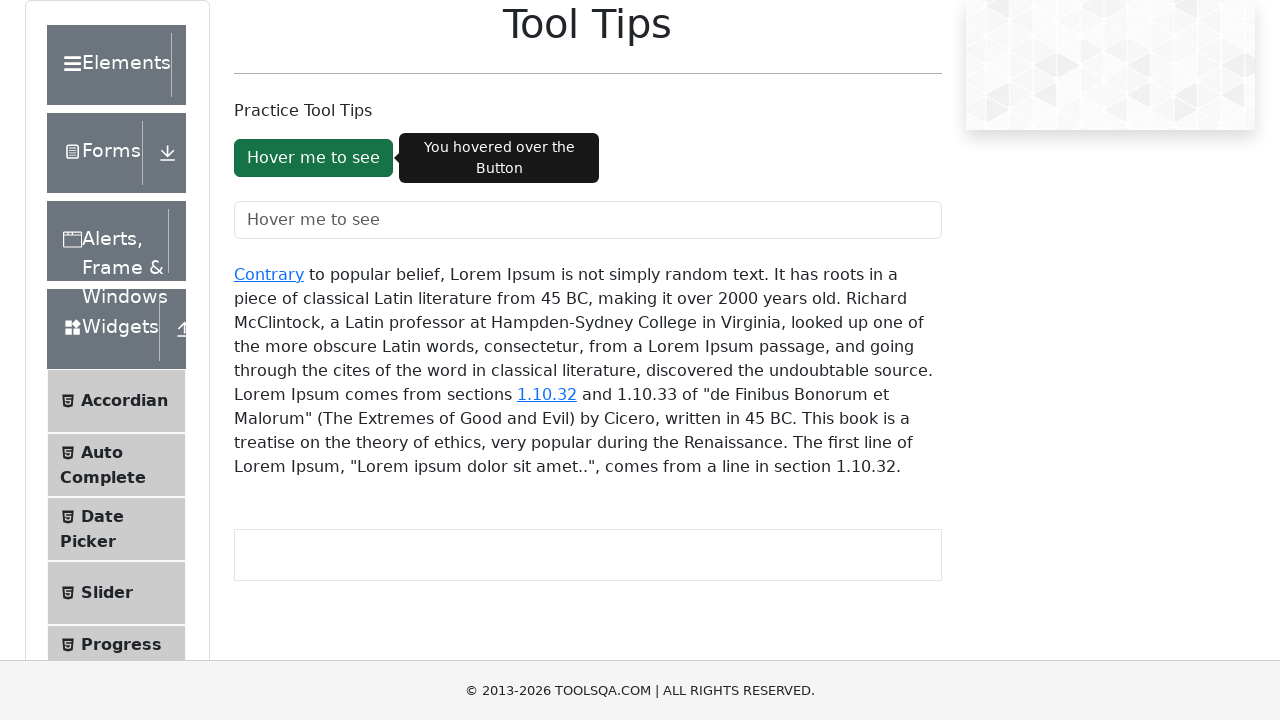

Right-clicked on text field tooltip container at (588, 220) on #texFieldToolTopContainer
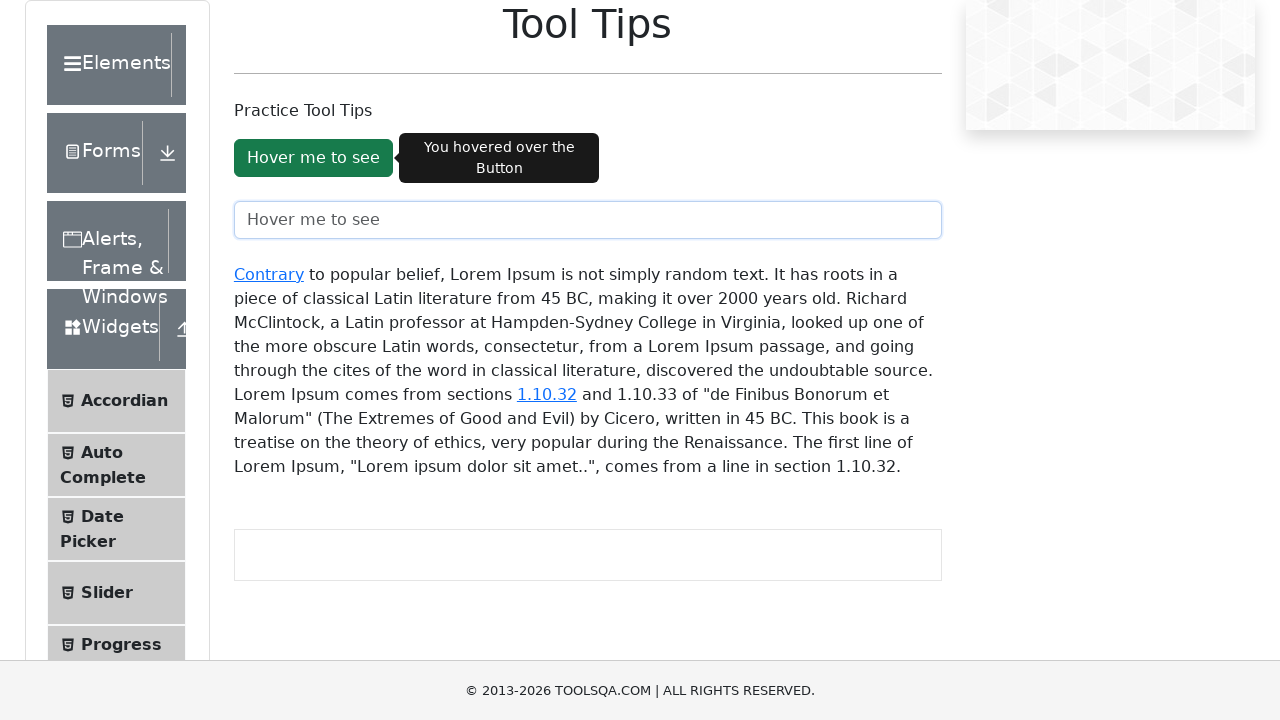

Waited to see the right-click effect
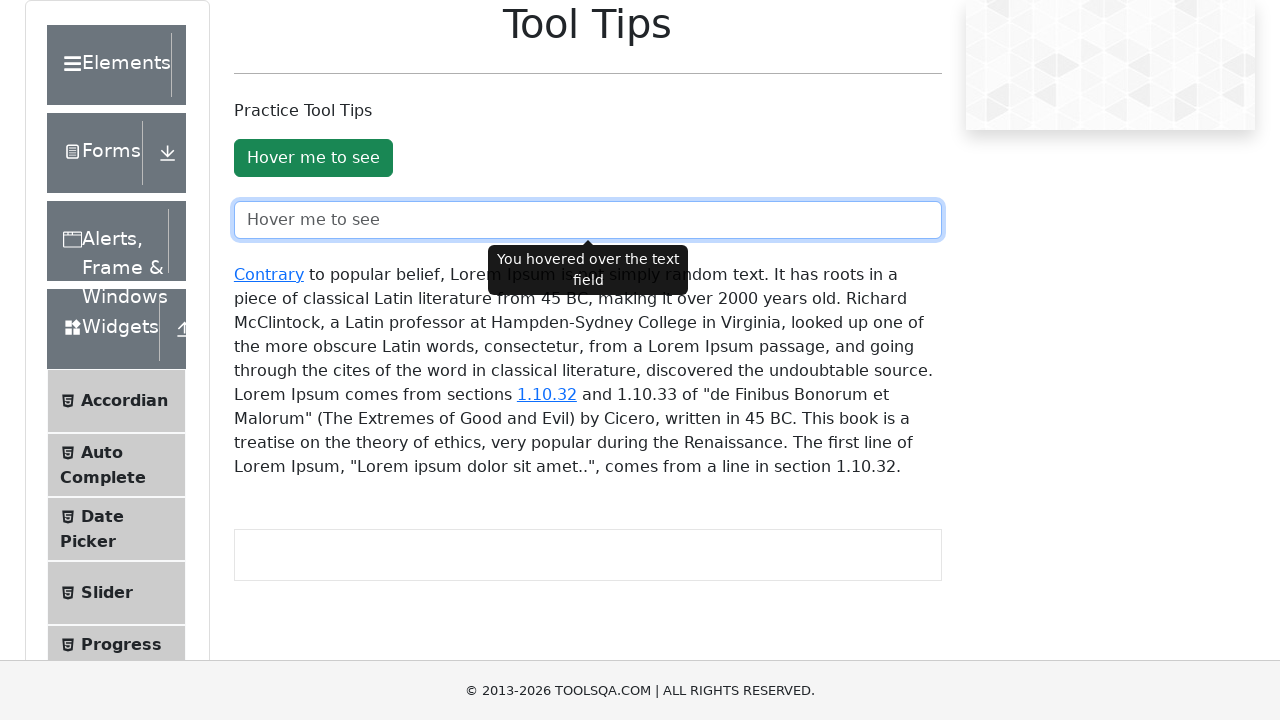

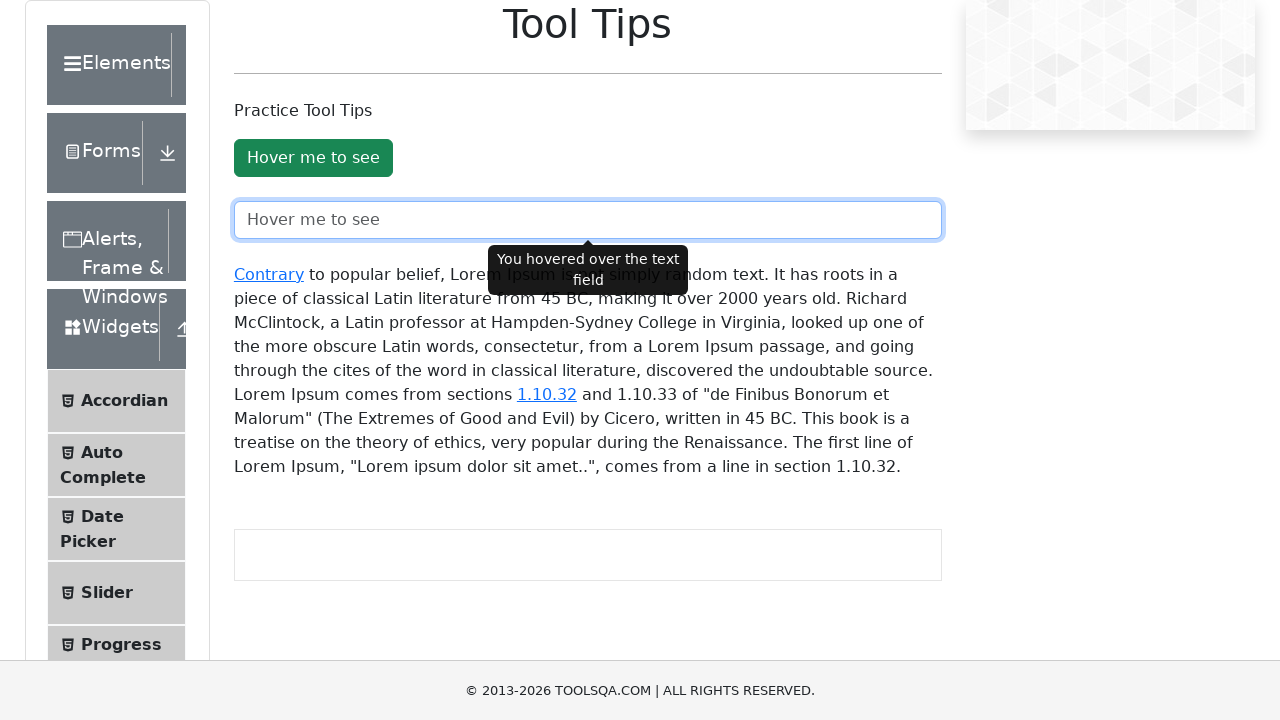